Tests browser alert handling by triggering various alerts, reading their text, and accepting them, then navigates to another site to test modal dialog interactions

Starting URL: https://demoqa.com/alerts

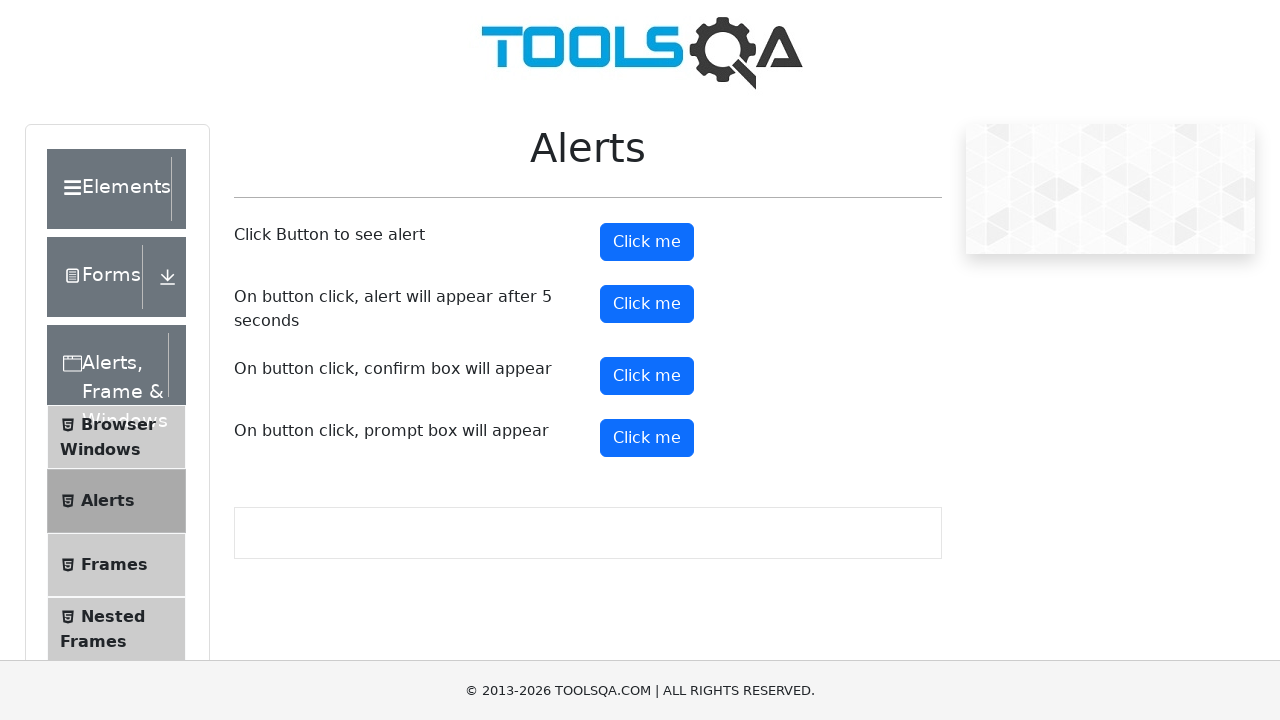

Clicked button to trigger first alert at (647, 242) on #alertButton
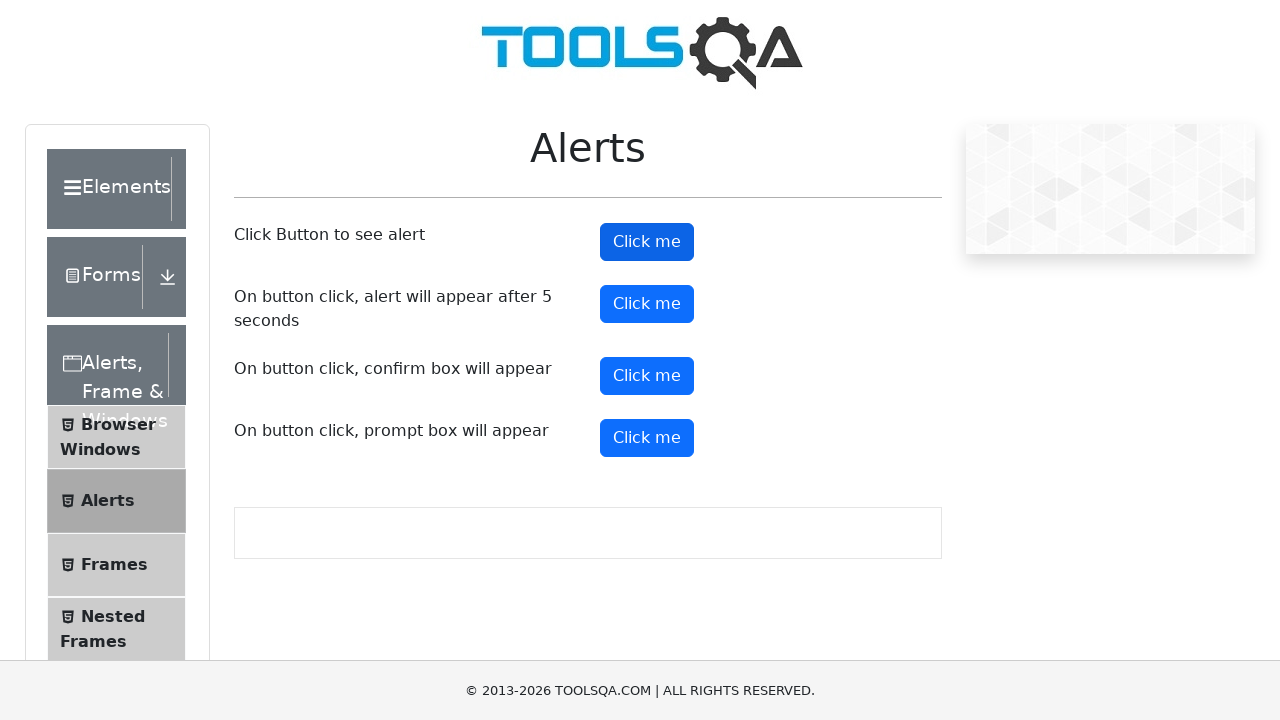

Set up dialog handler to accept alerts
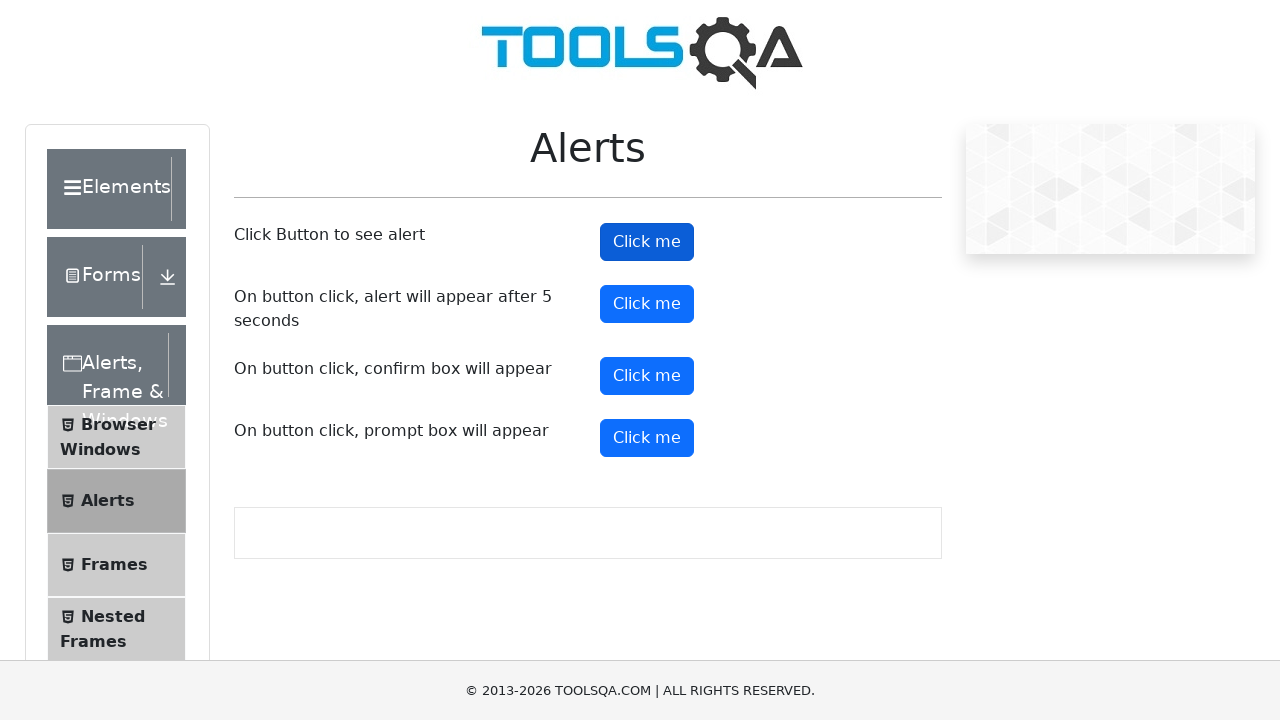

Waited for UI update after alert dismissal
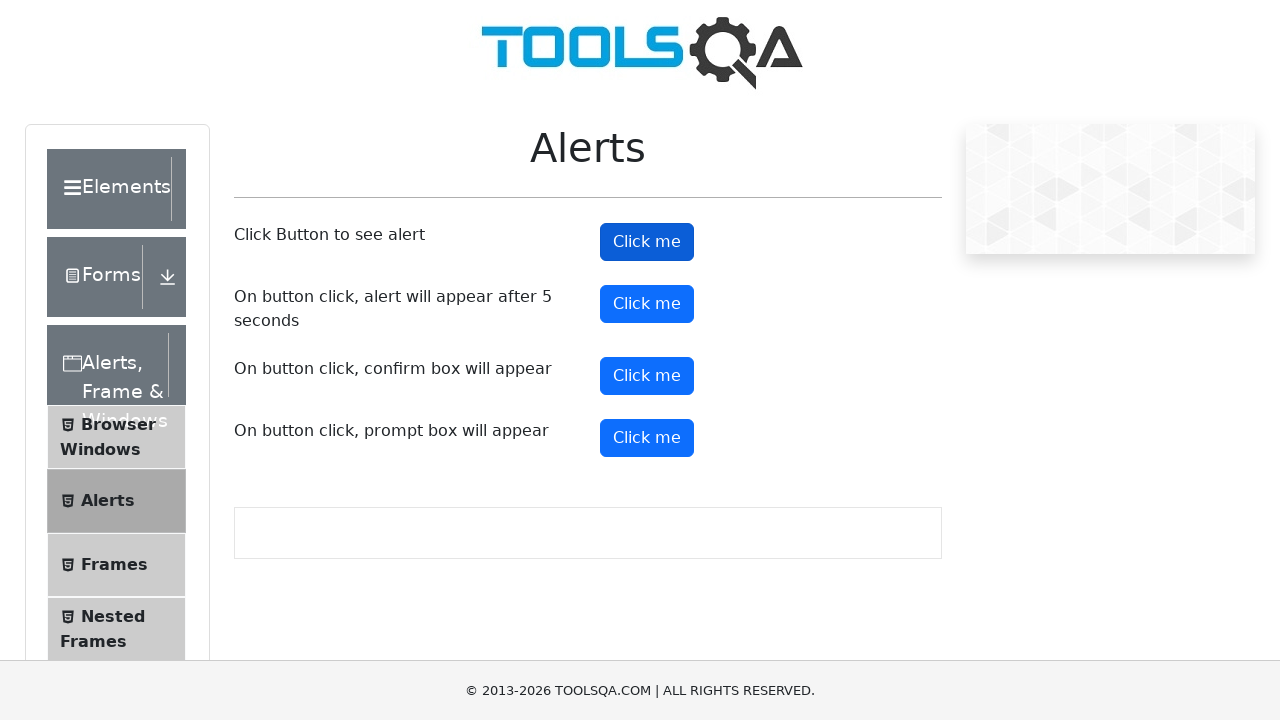

Clicked button to trigger timer-based alert at (647, 304) on #timerAlertButton
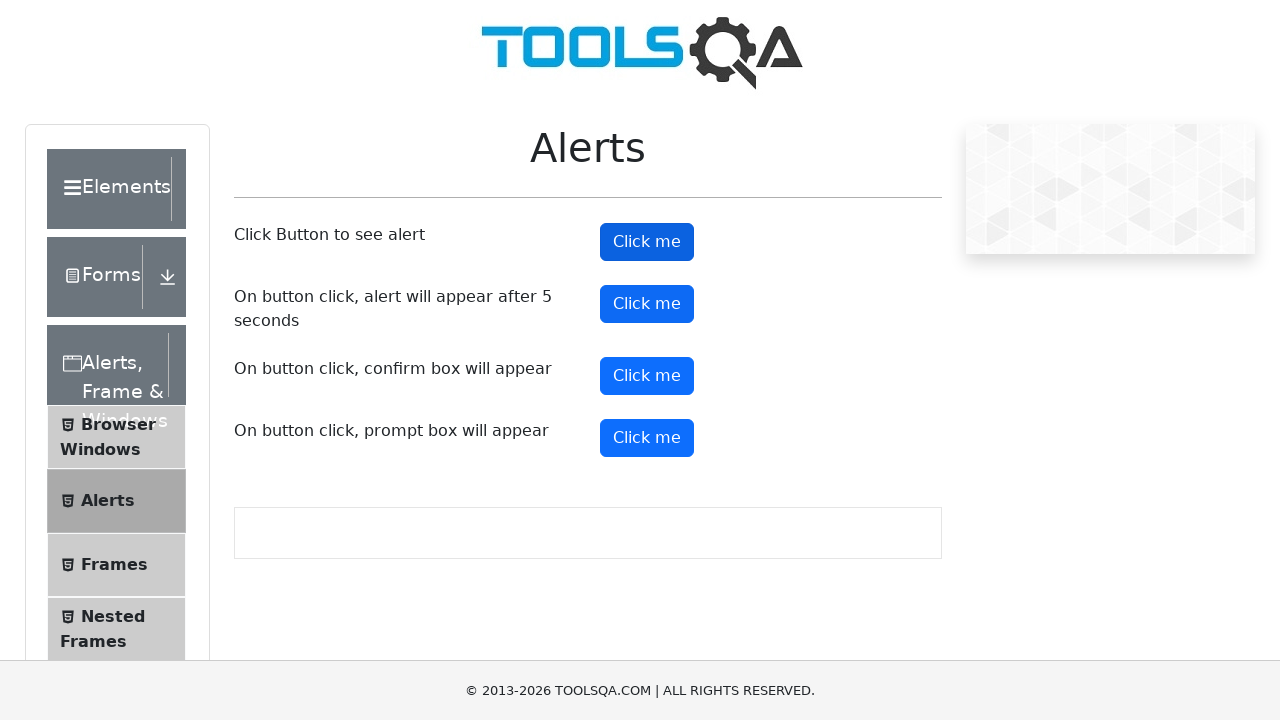

Waited for delayed alert to appear
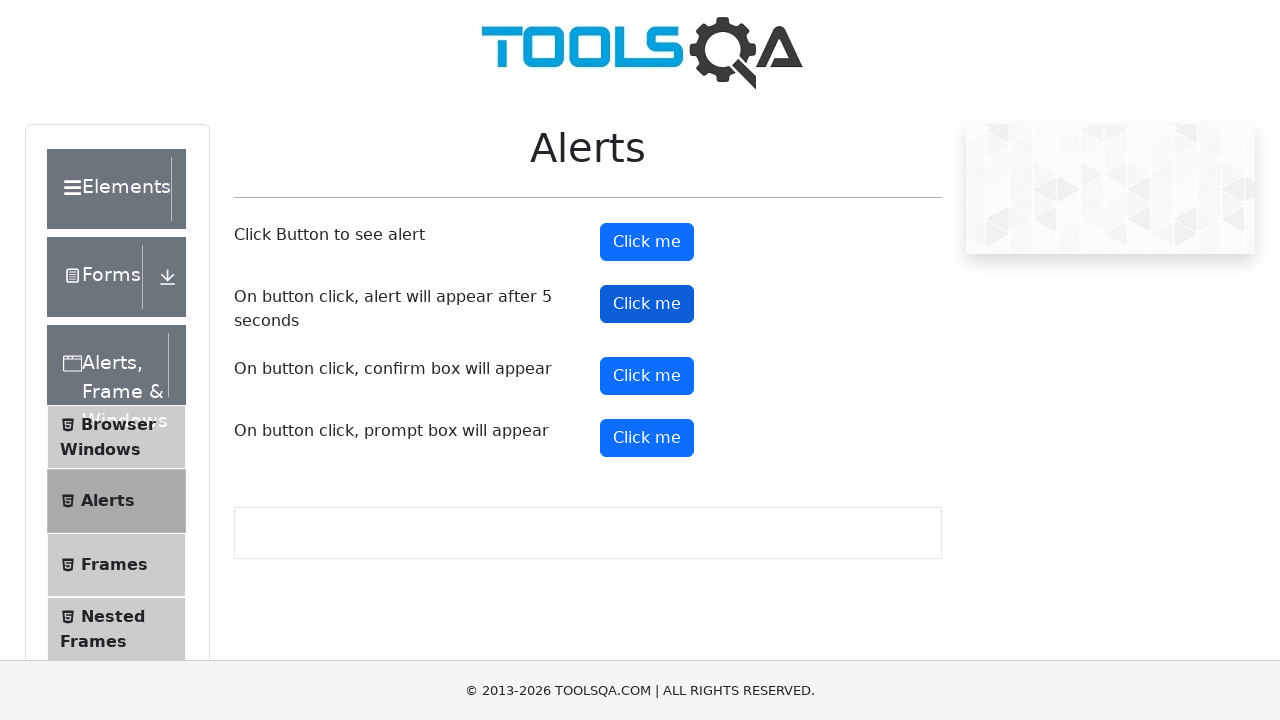

Navigated to leafground alert testing site
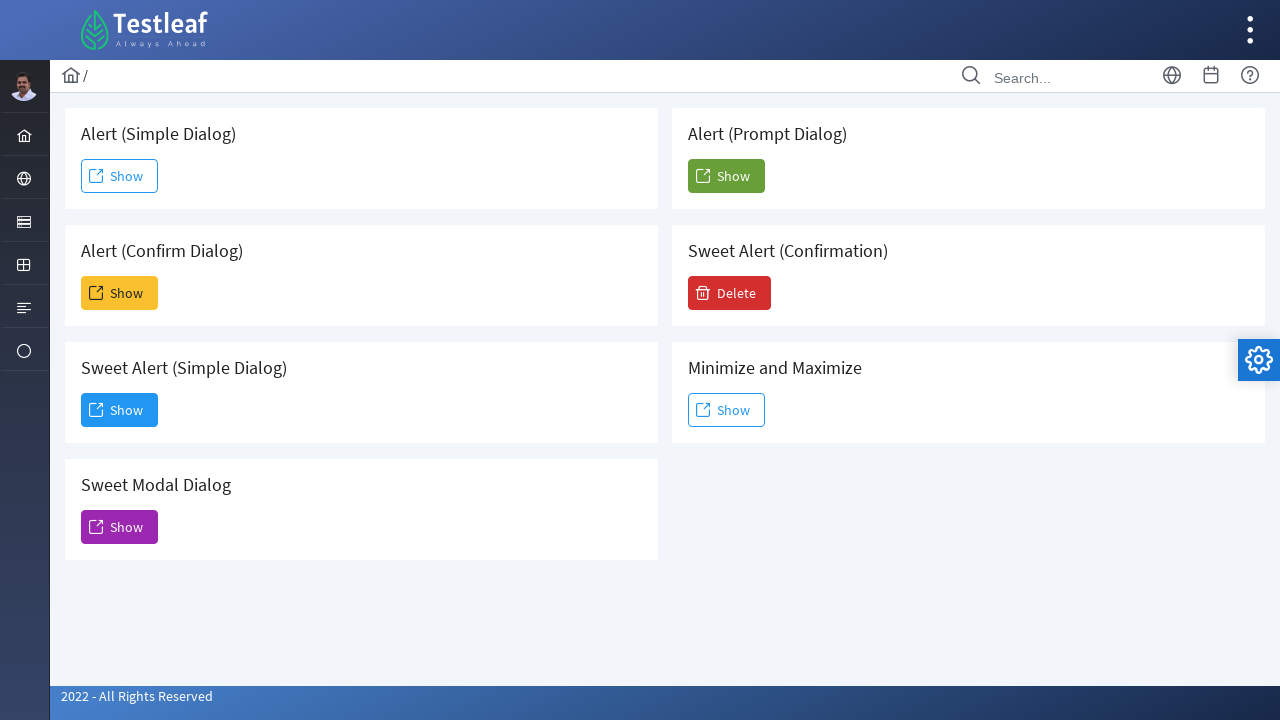

Clicked button to open Sweet Modal Dialog at (120, 527) on xpath=//h5[text()='Sweet Modal Dialog']/..//button
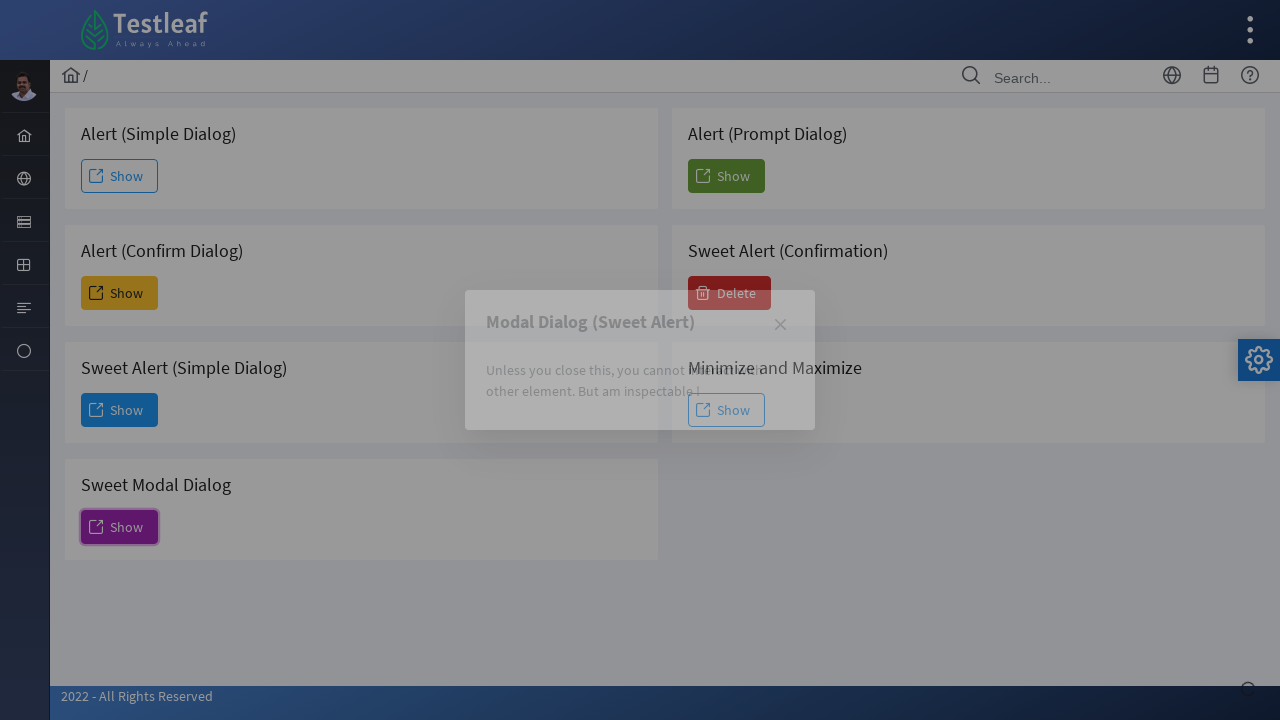

Clicked to close the modal dialog at (780, 325) on xpath=//span[contains(text(),'Modal Dialog')]/..//a[@href='#']
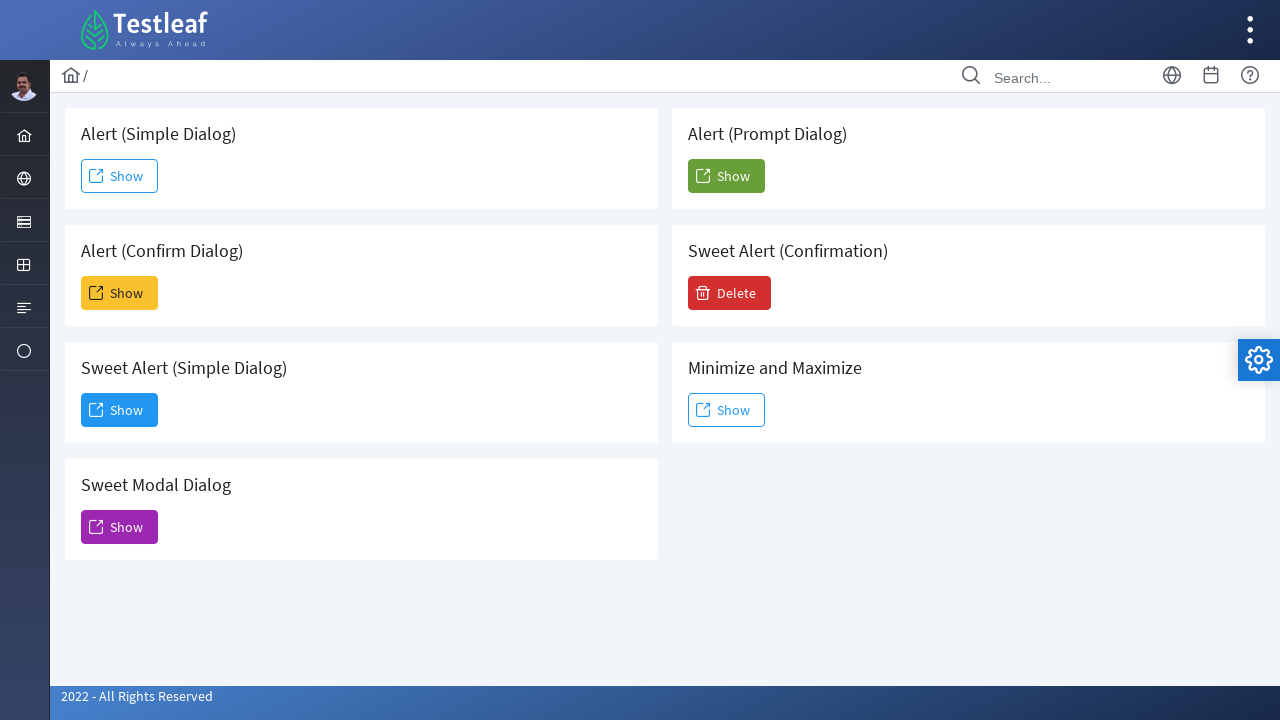

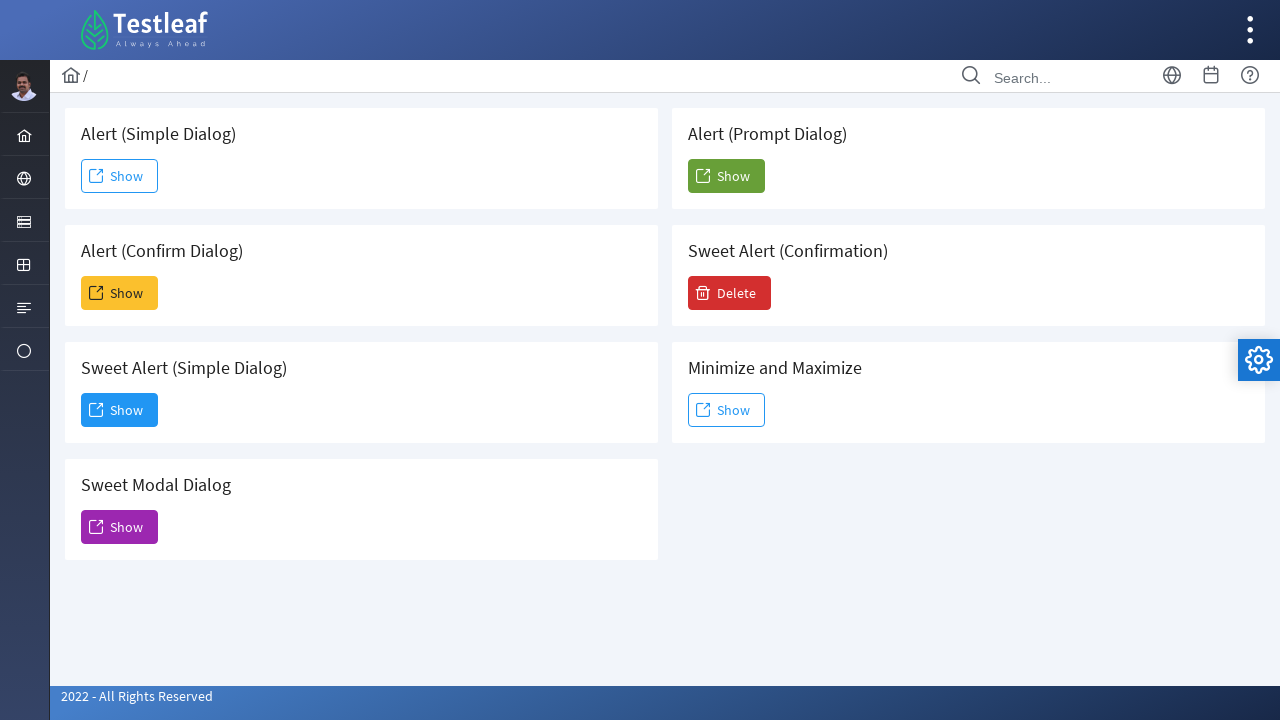